Tests selecting an option from the dropdown by its visible text and verifies the selection

Starting URL: https://the-internet.herokuapp.com/dropdown

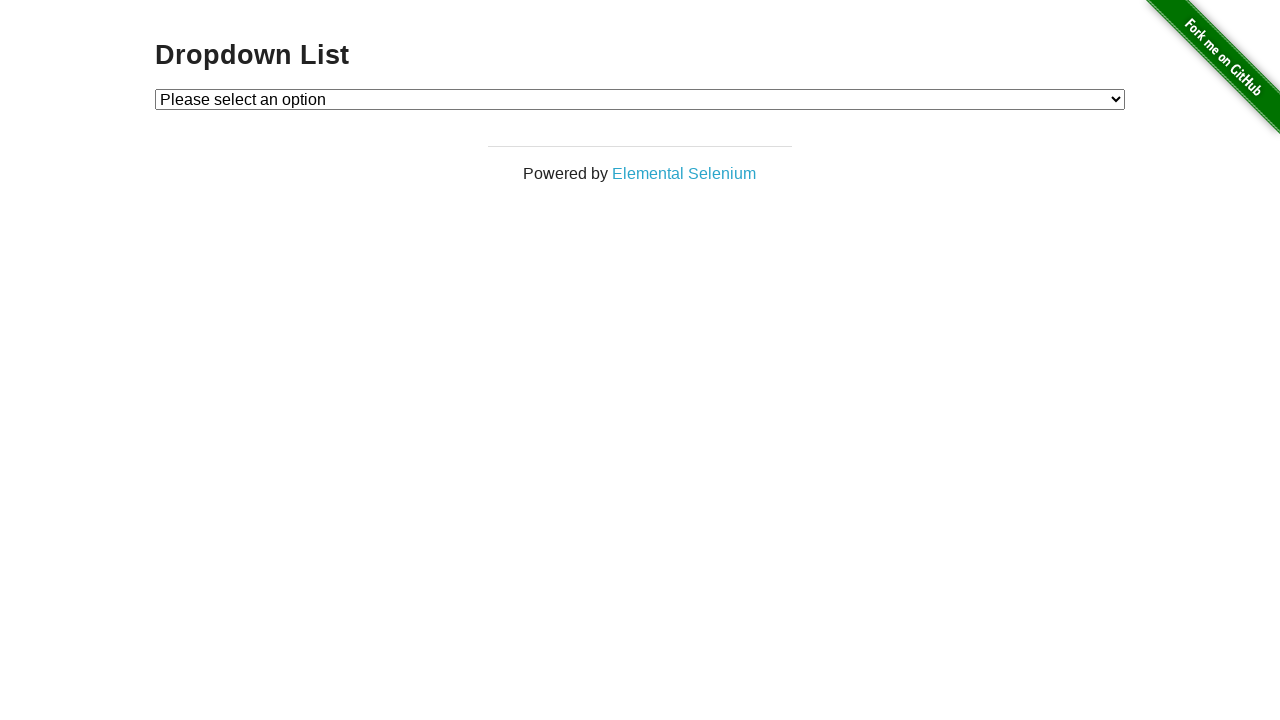

Navigated to dropdown page
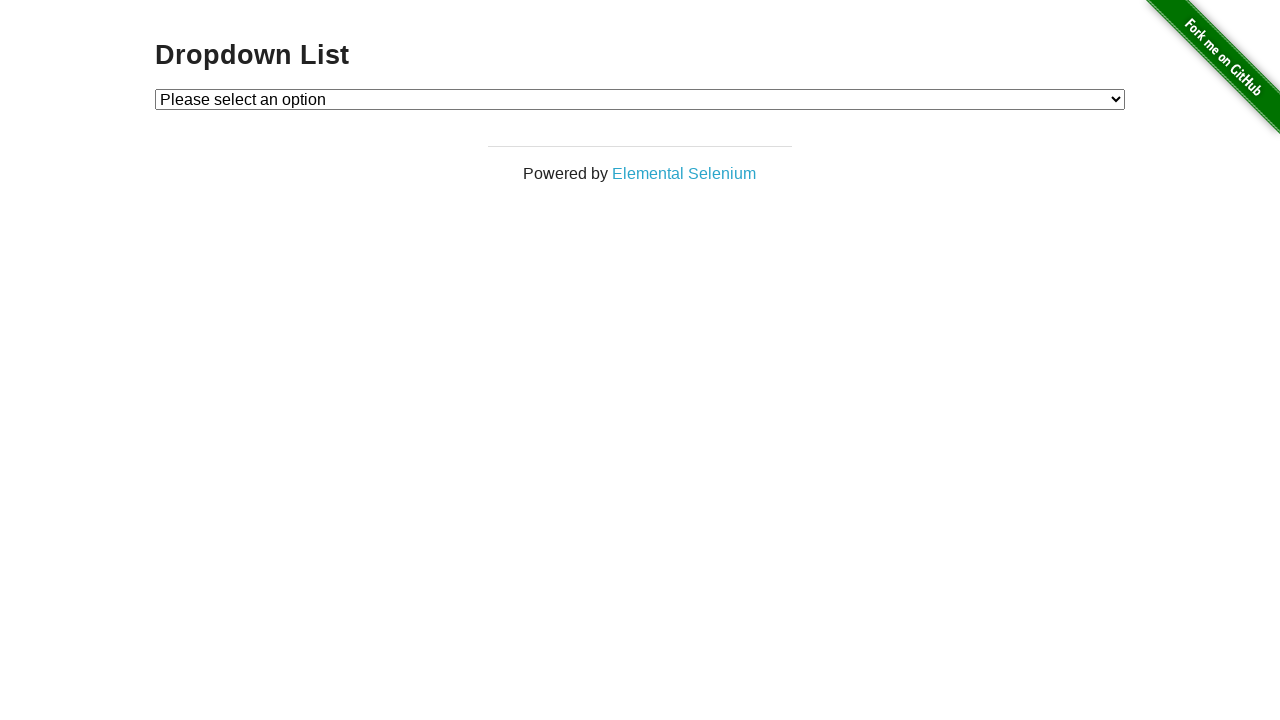

Selected 'Option 1' from dropdown by visible text on #dropdown
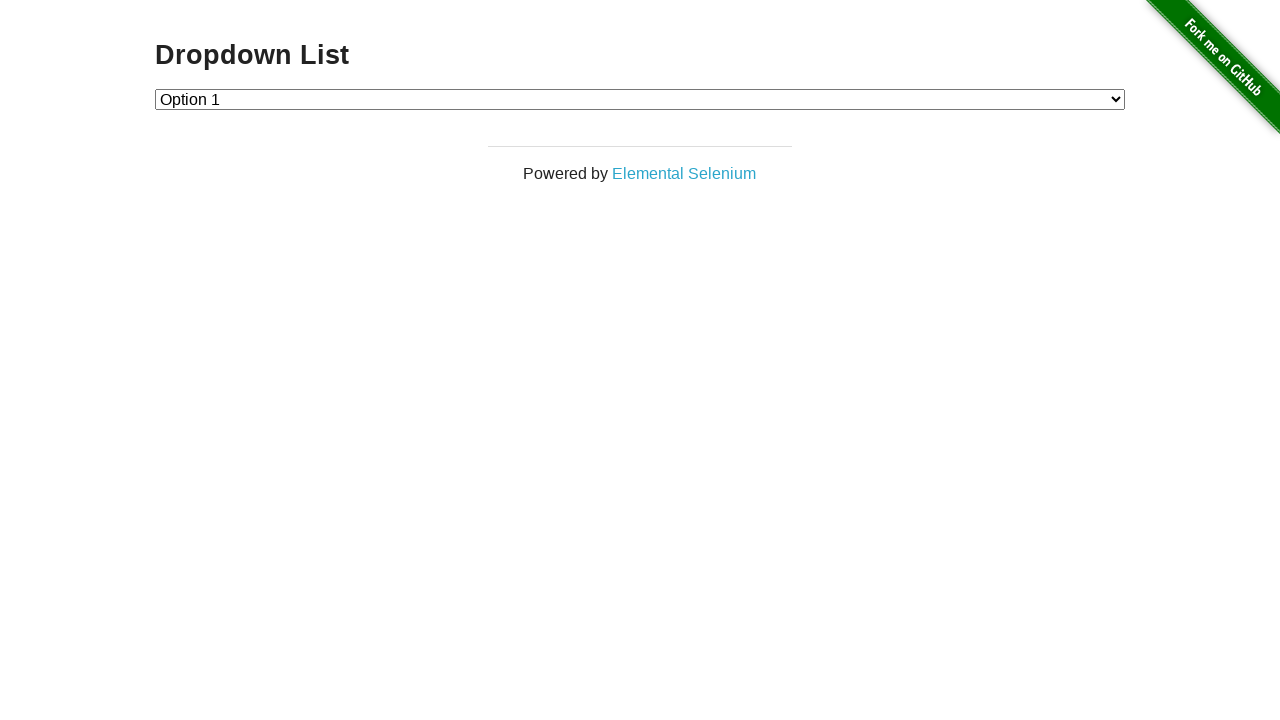

Retrieved selected dropdown value
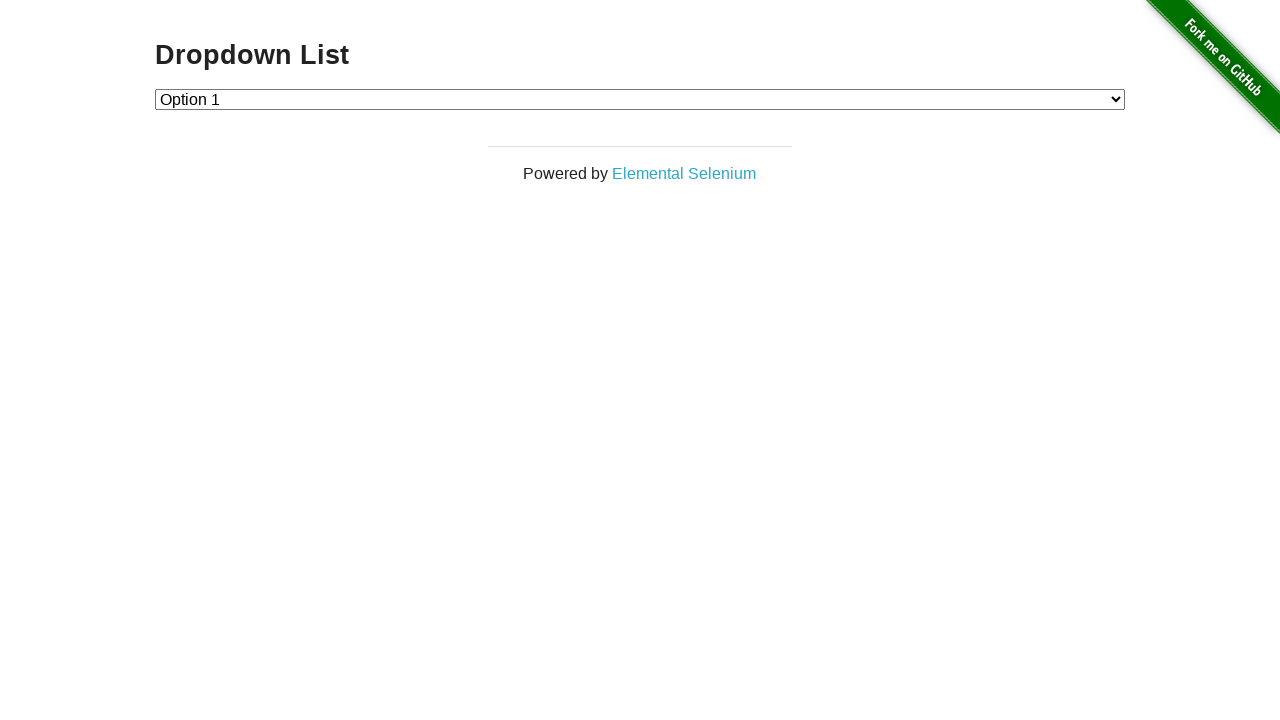

Verified selected value equals '1'
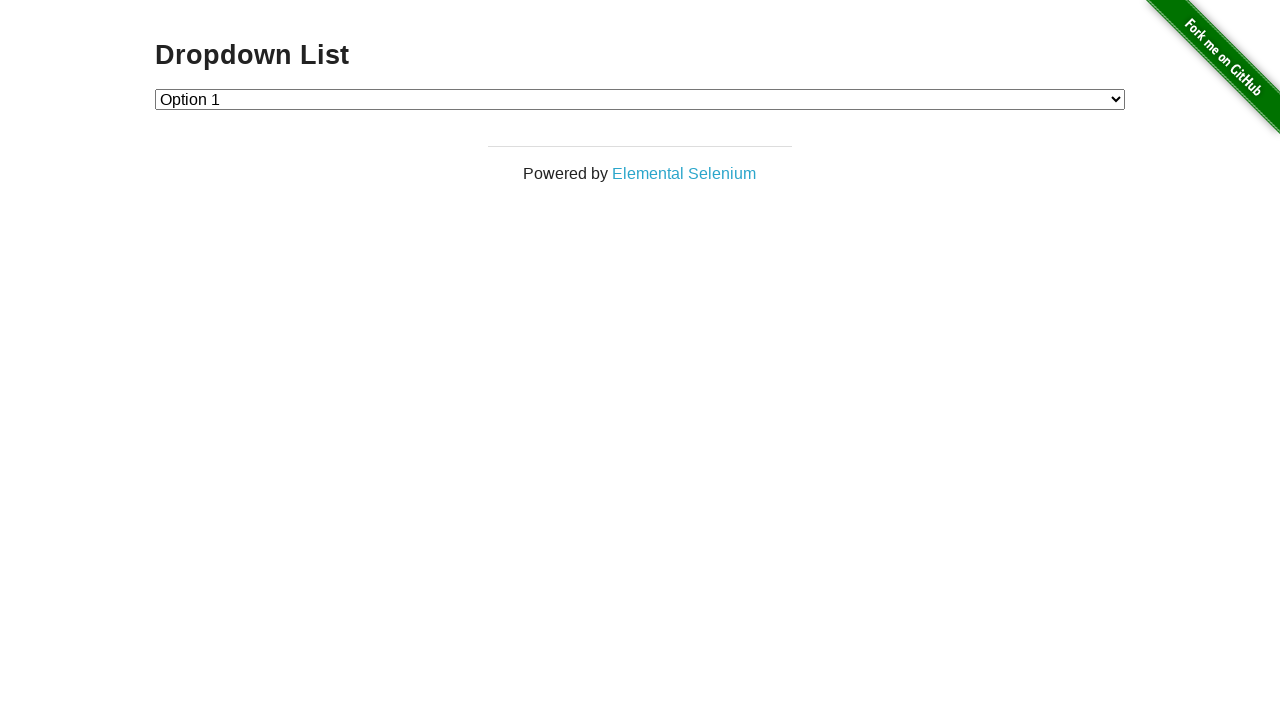

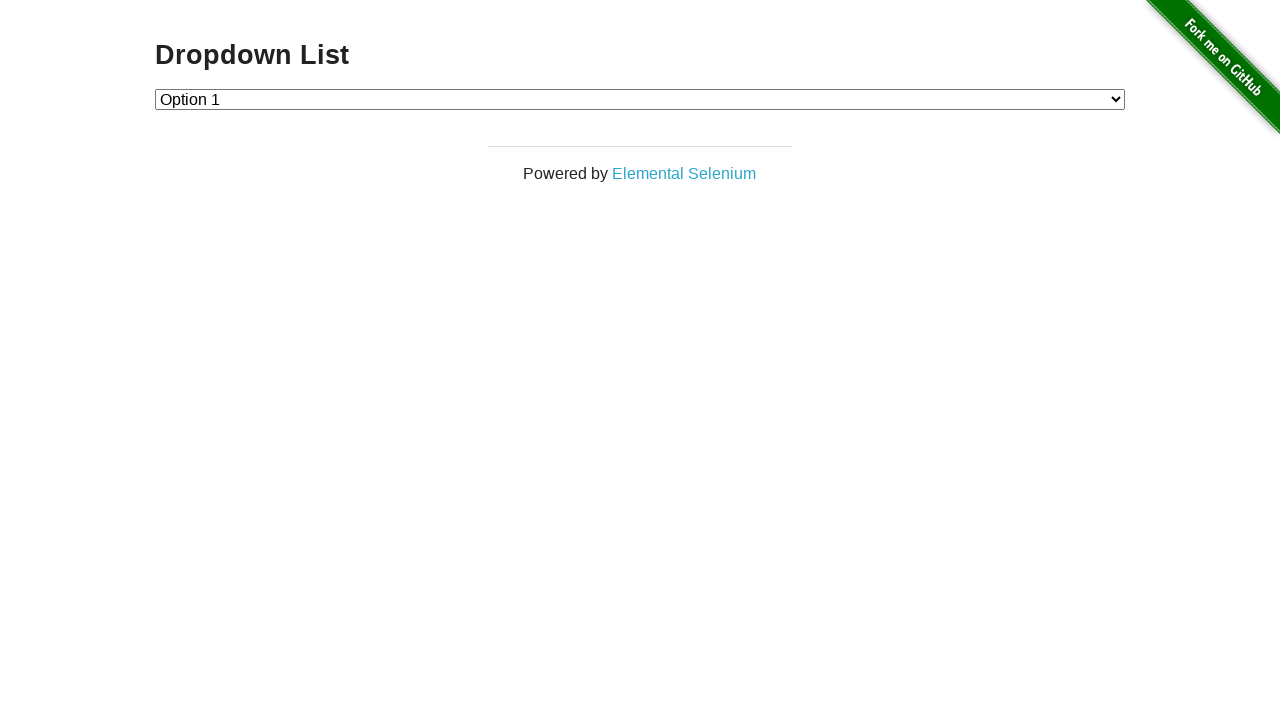